Navigates to Syntax Techs website and verifies the page loads by checking the URL and title are accessible

Starting URL: https://www.syntaxtechs.com/

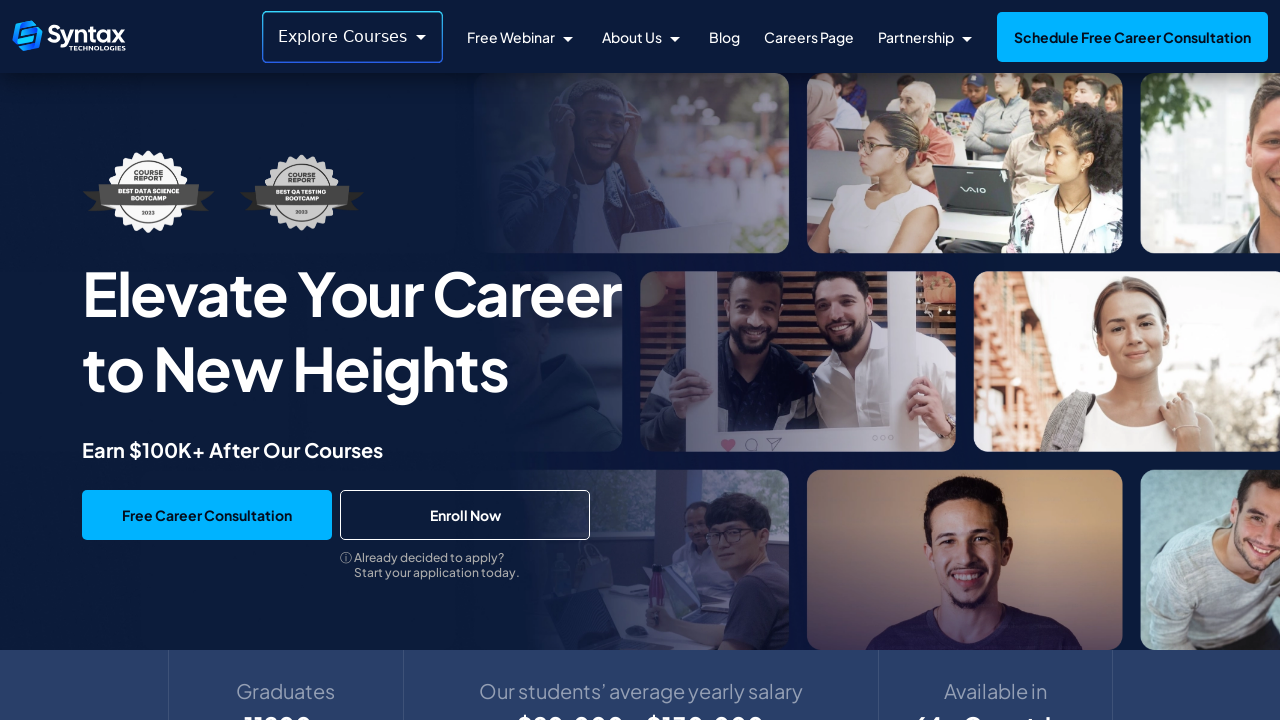

Waited for page to reach domcontentloaded state
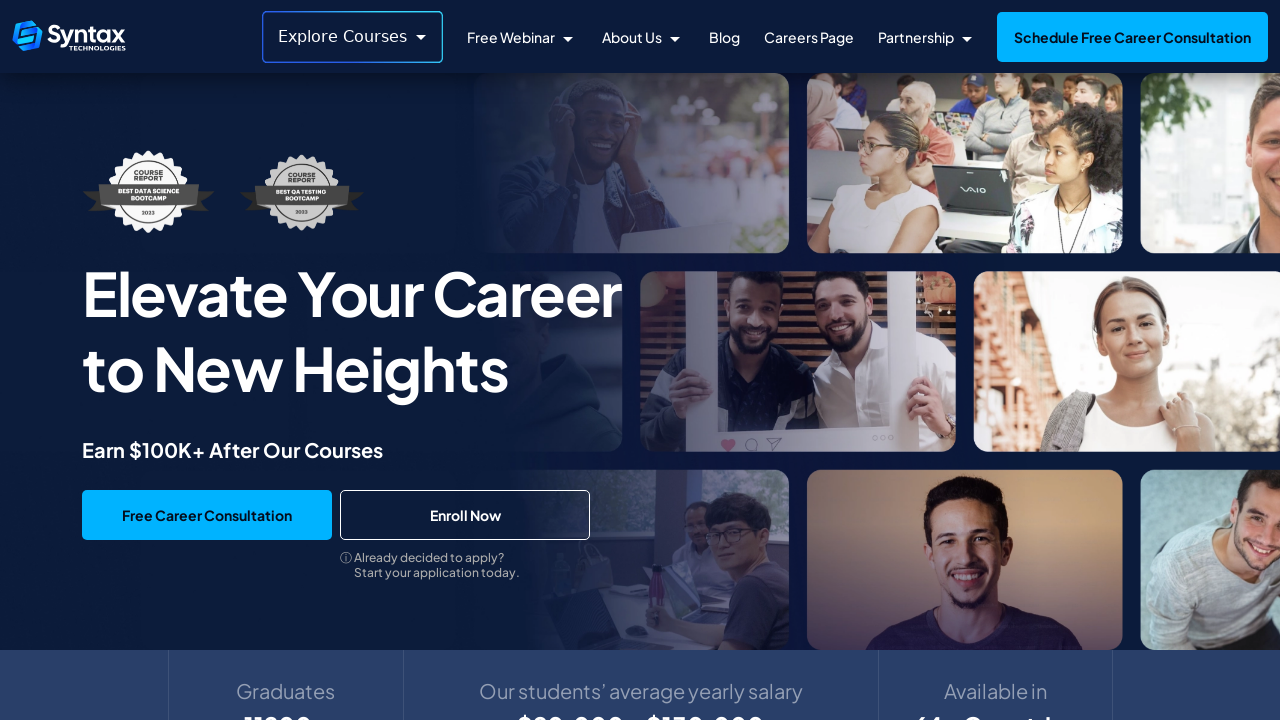

Retrieved page title: Syntax Technologies: Top Online Courses & Certifications
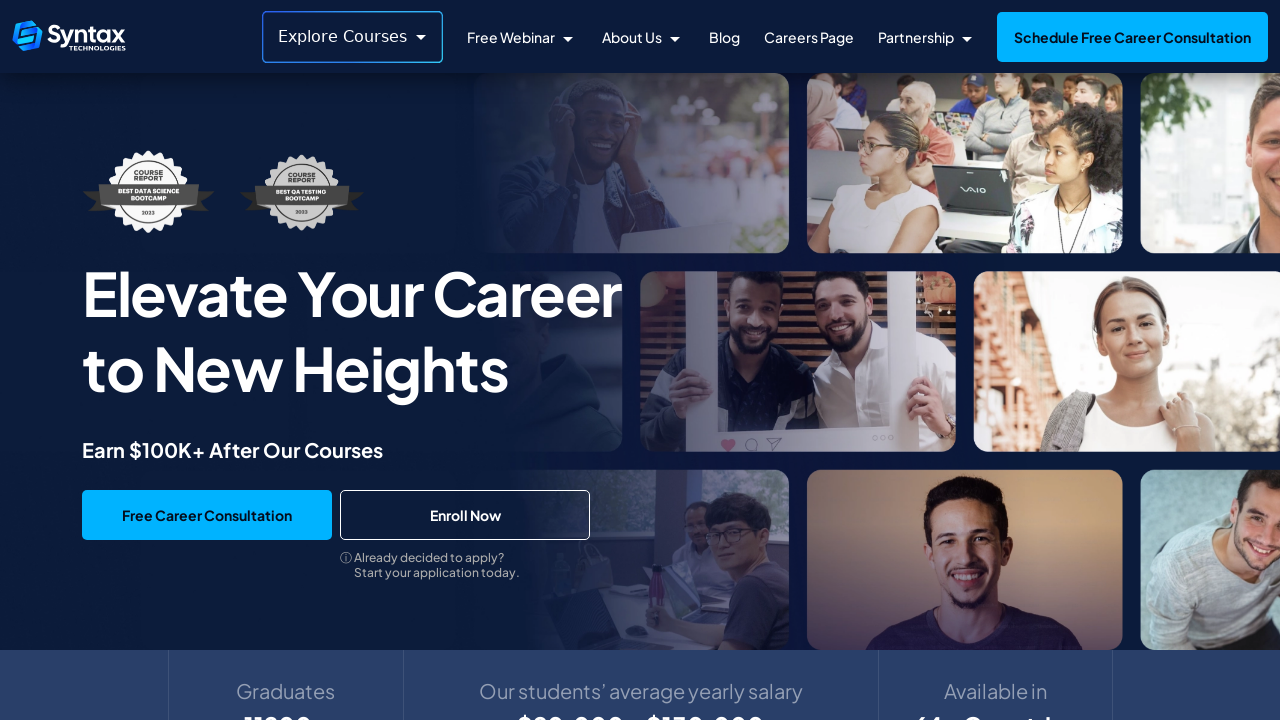

Retrieved current URL: https://www.syntaxtechs.com/
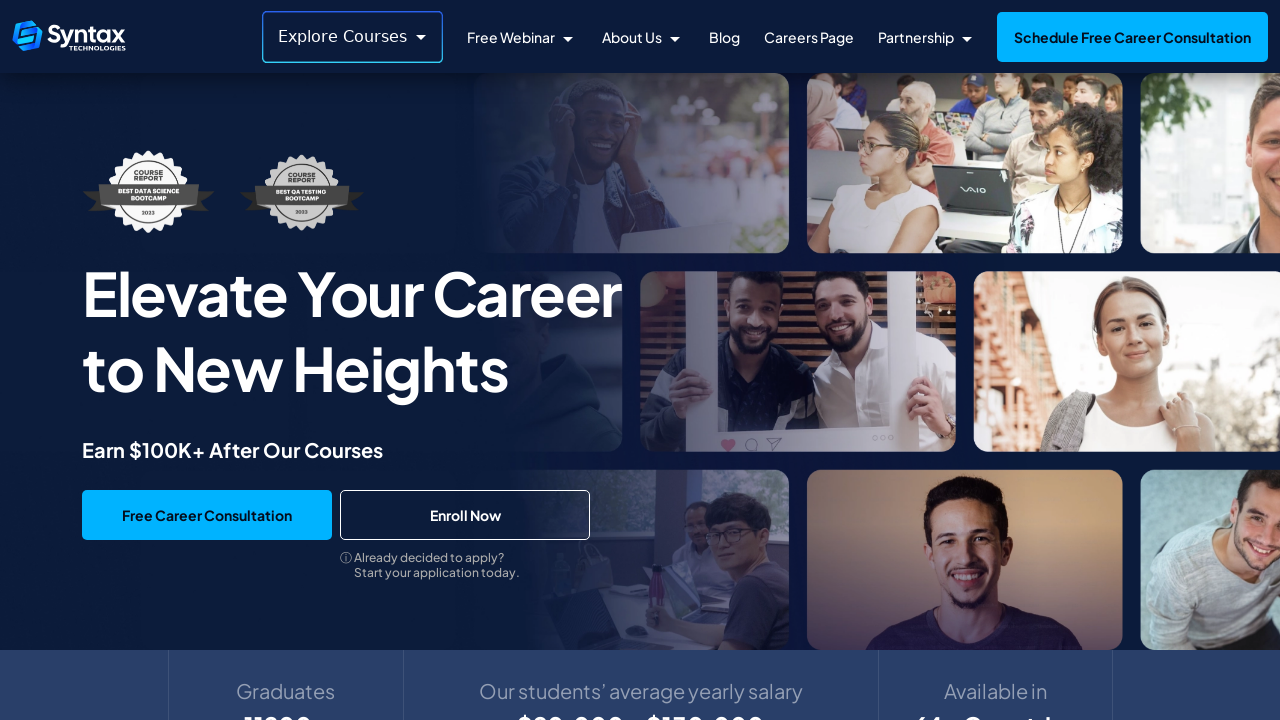

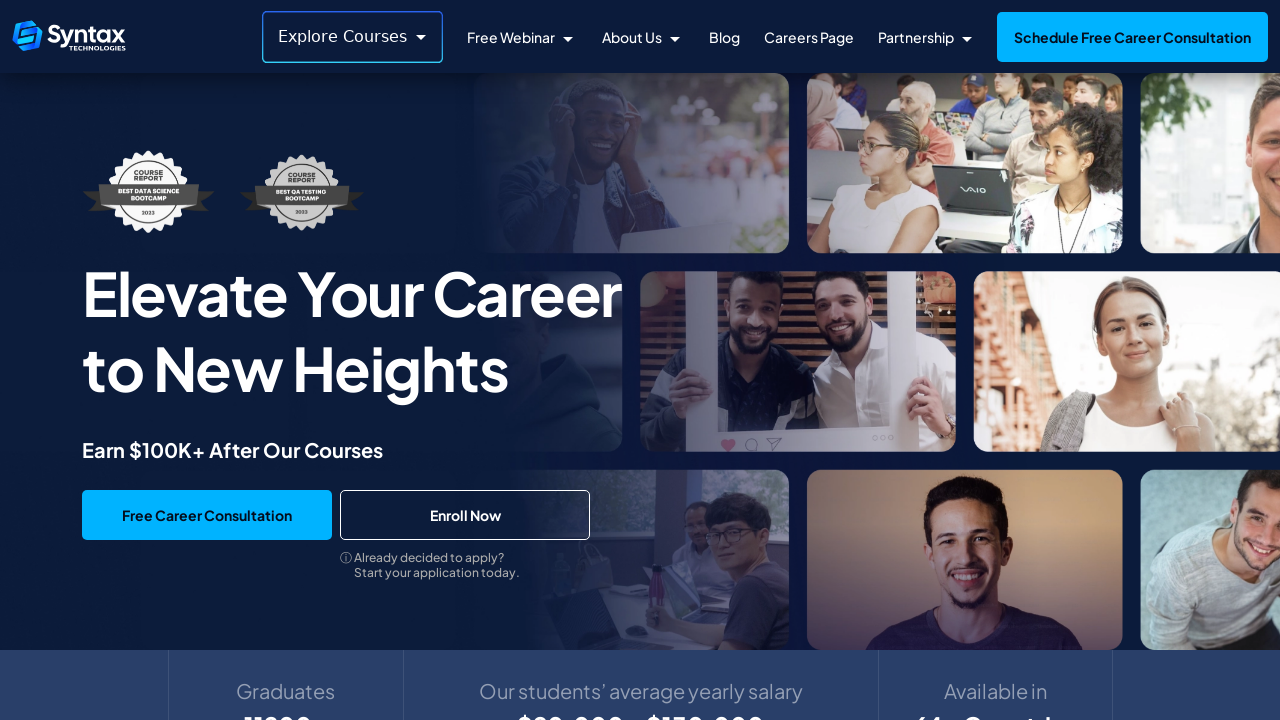